Tests filling out the student registration form with first name, last name, gender, and phone number, then verifies the submitted data appears correctly

Starting URL: https://demoqa.com/automation-practice-form

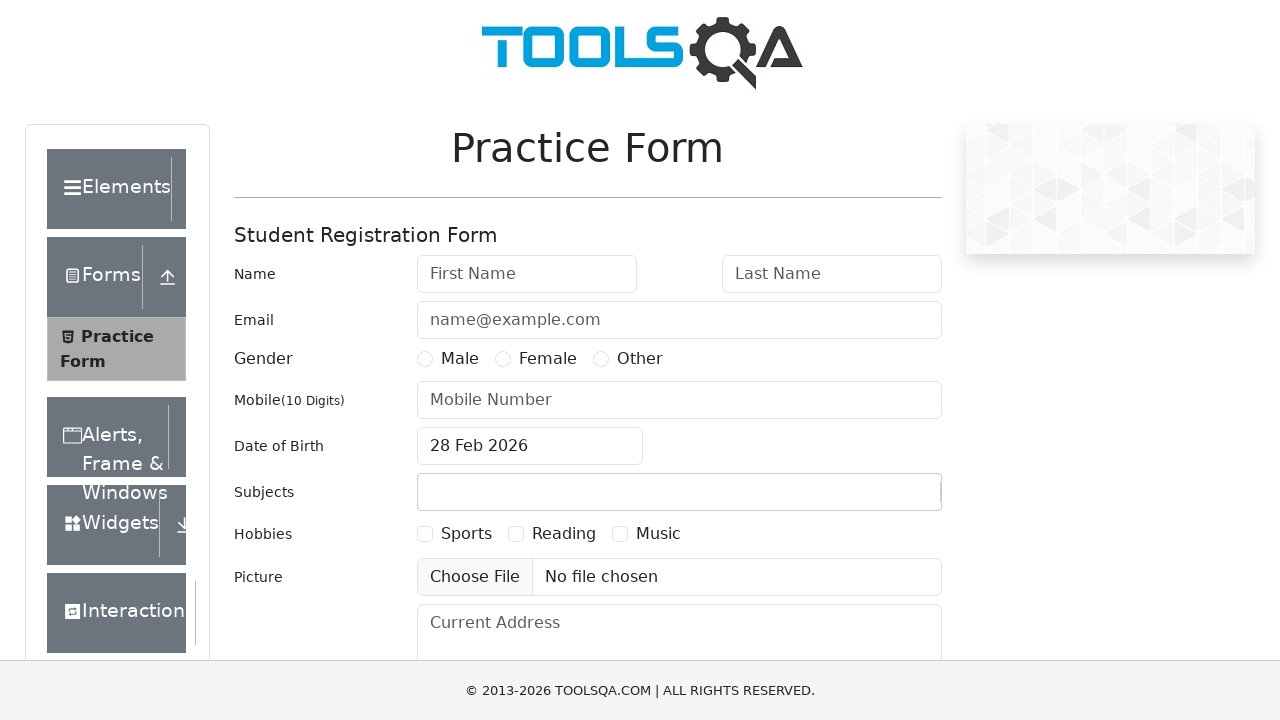

Filled first name field with 'Oleg' on input#firstName
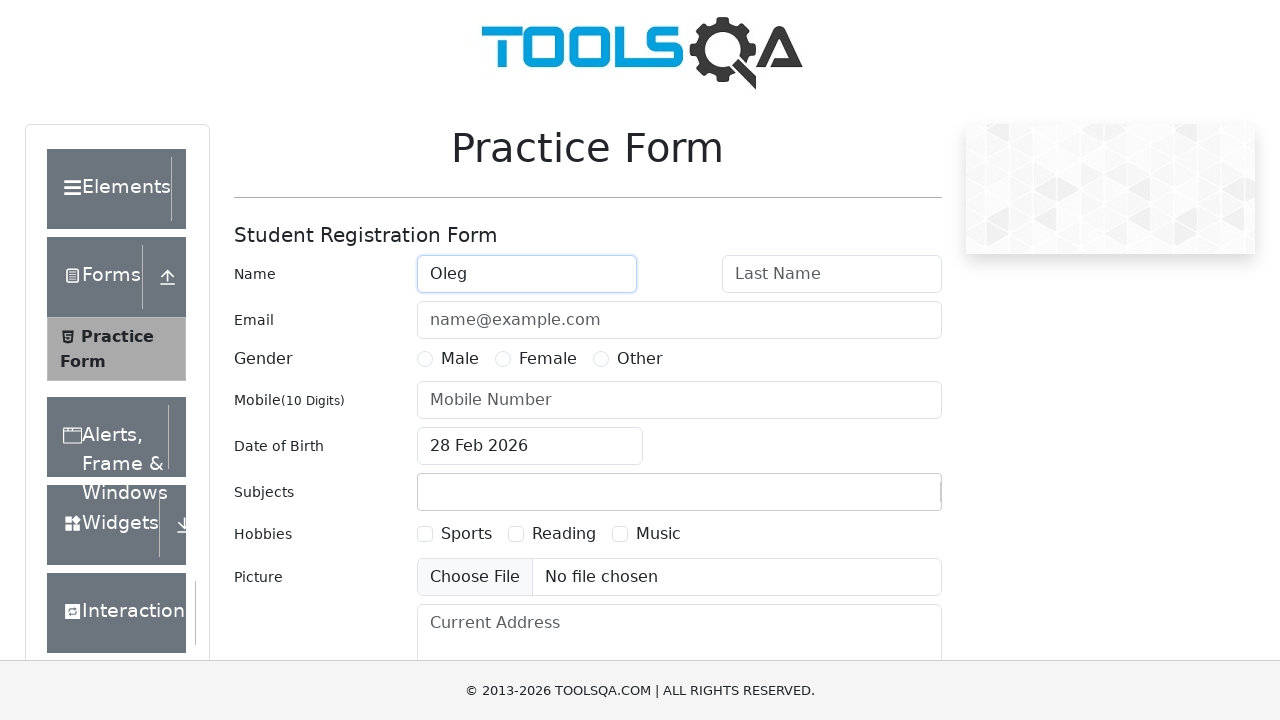

Filled last name field with 'Komarov' on input#lastName
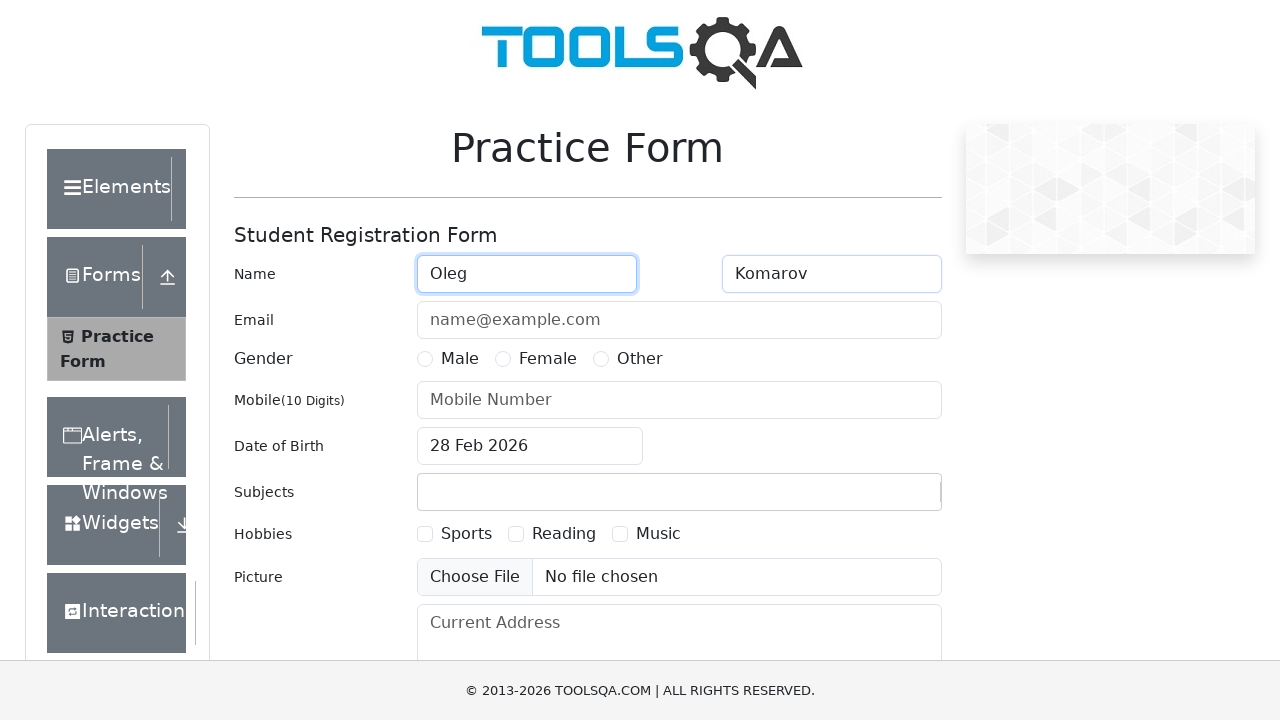

Selected gender radio button at (460, 359) on label[for='gender-radio-1']
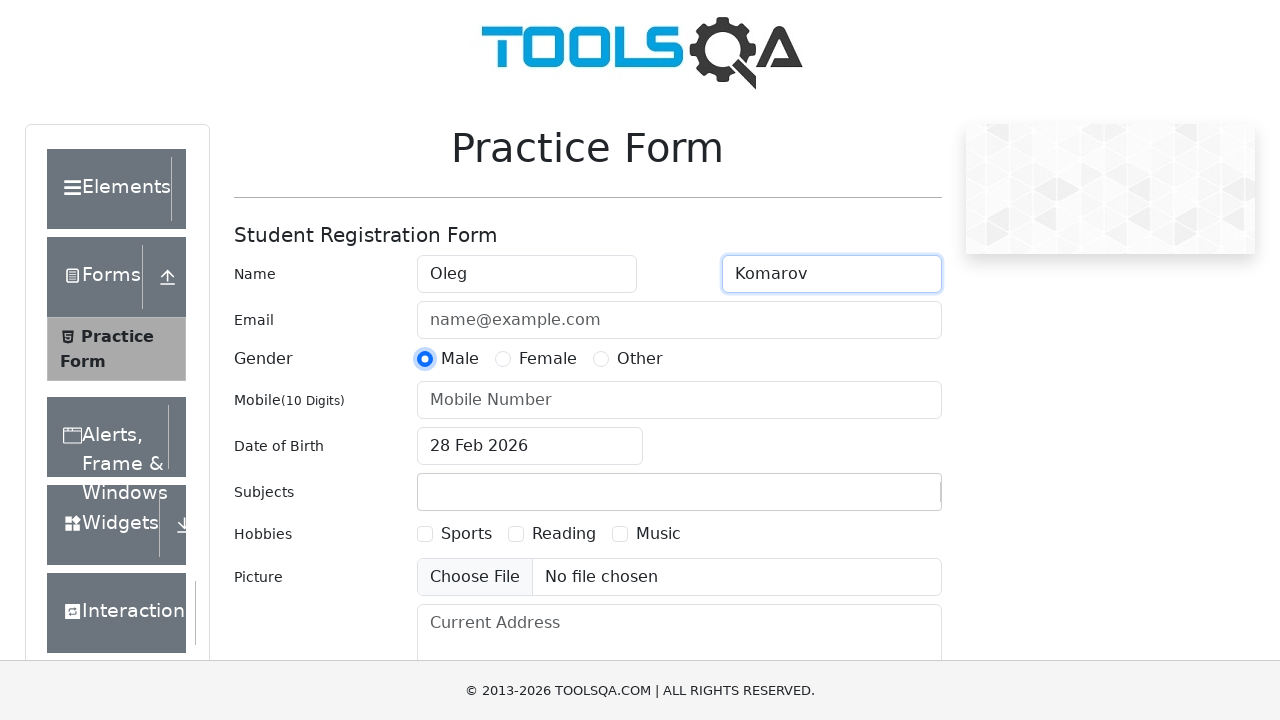

Filled phone number field with '89991114488' on input#userNumber
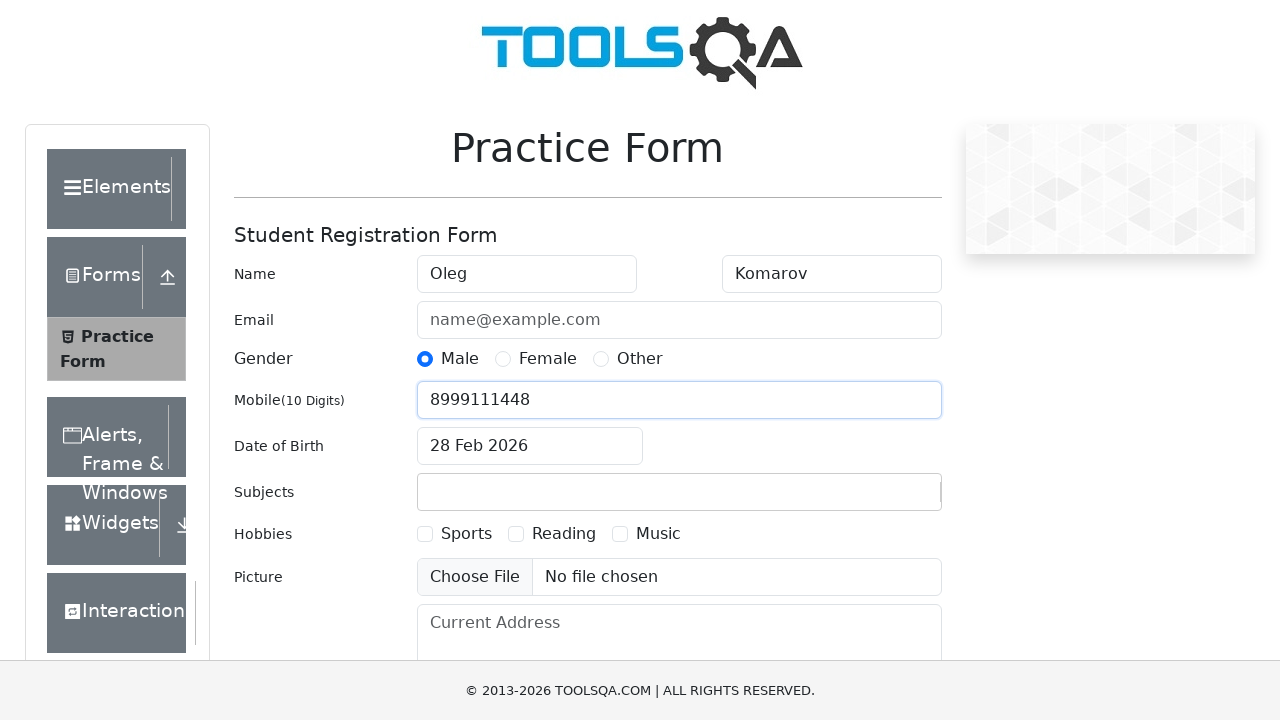

Clicked submit button to submit the form at (885, 499) on #submit
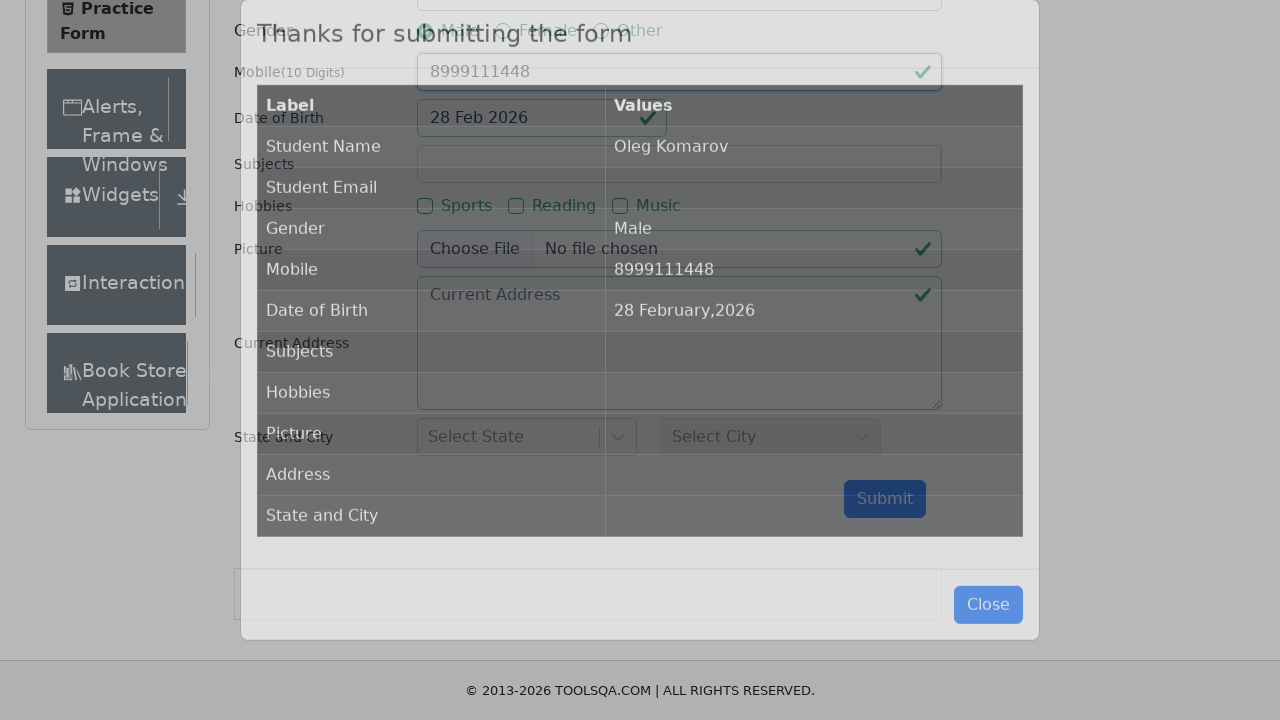

Waited for result table cell to load
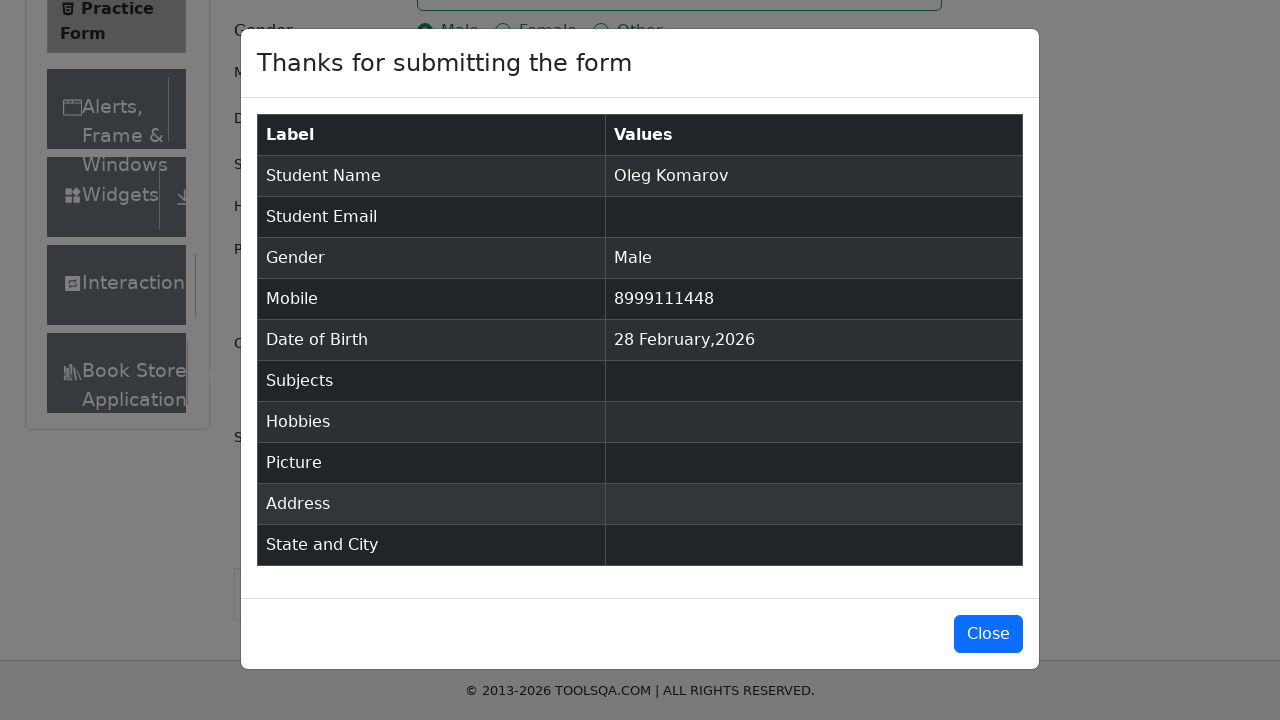

Located result name cell in the table
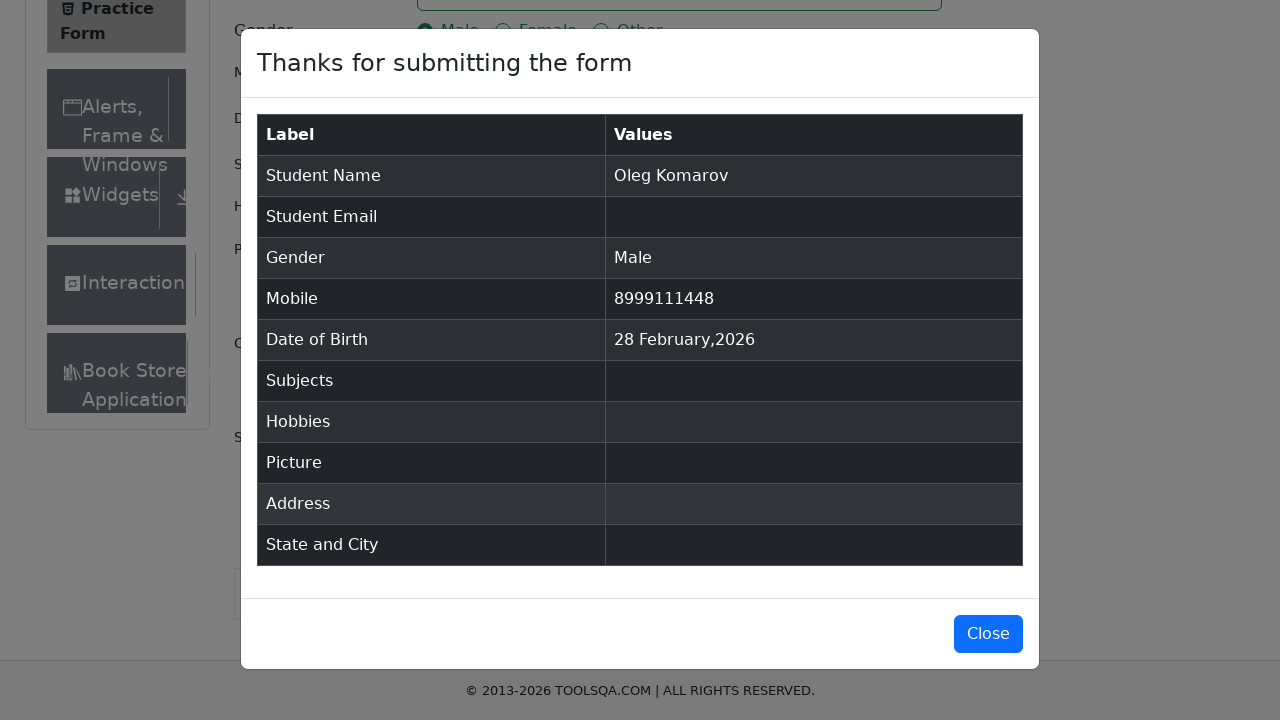

Verified submitted data 'Oleg Komarov' appears correctly in results
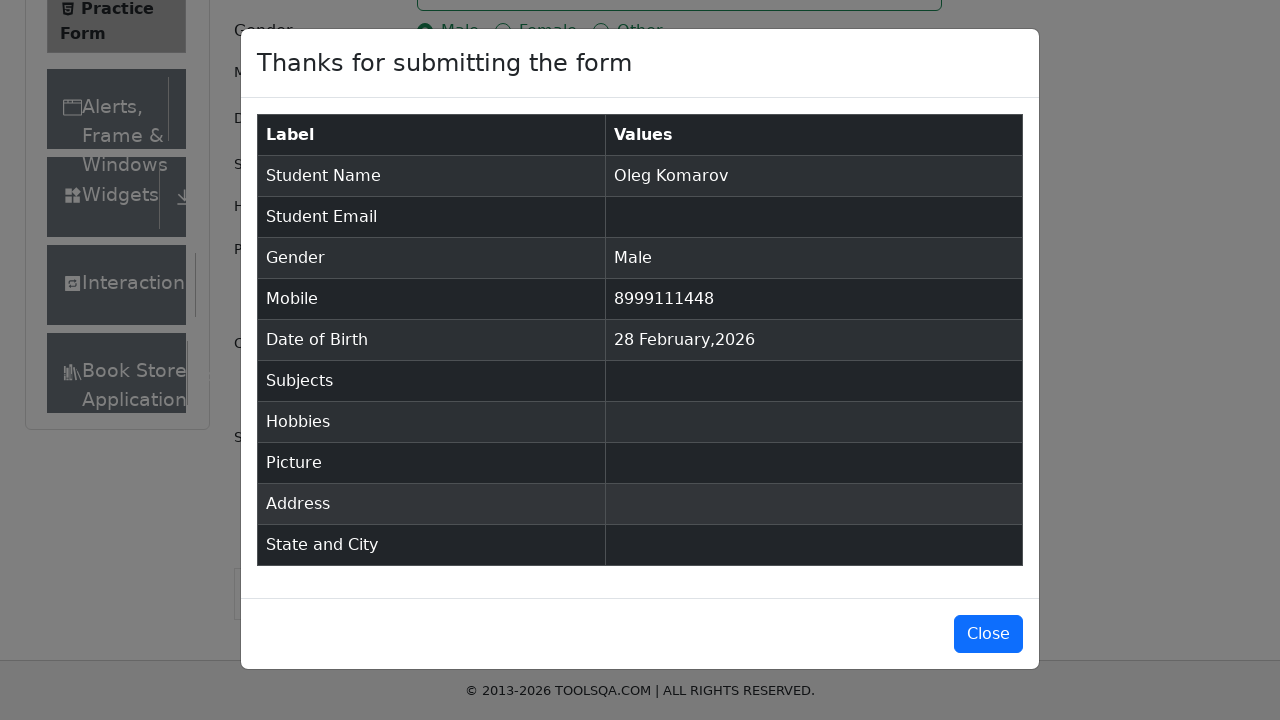

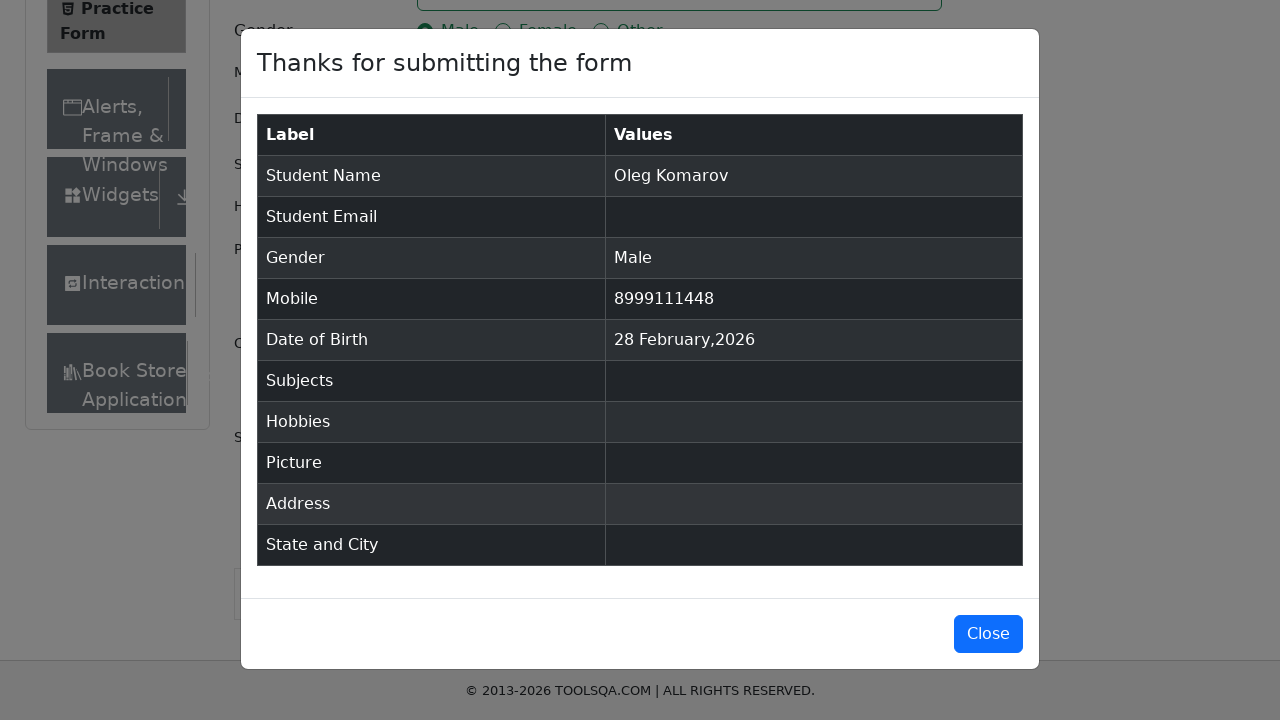